Tests getting a collection of image elements from the page and verifying the count of images found.

Starting URL: https://www.automationexercise.com/

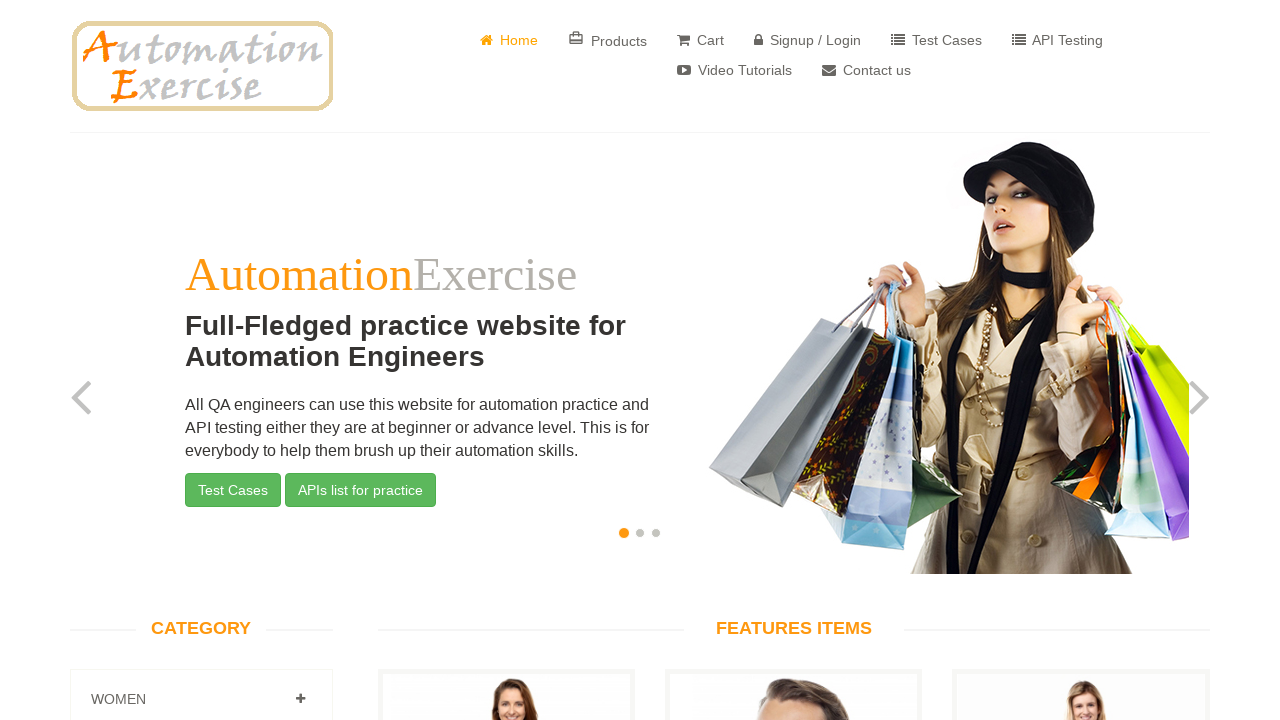

Waited for image elements to load on the page
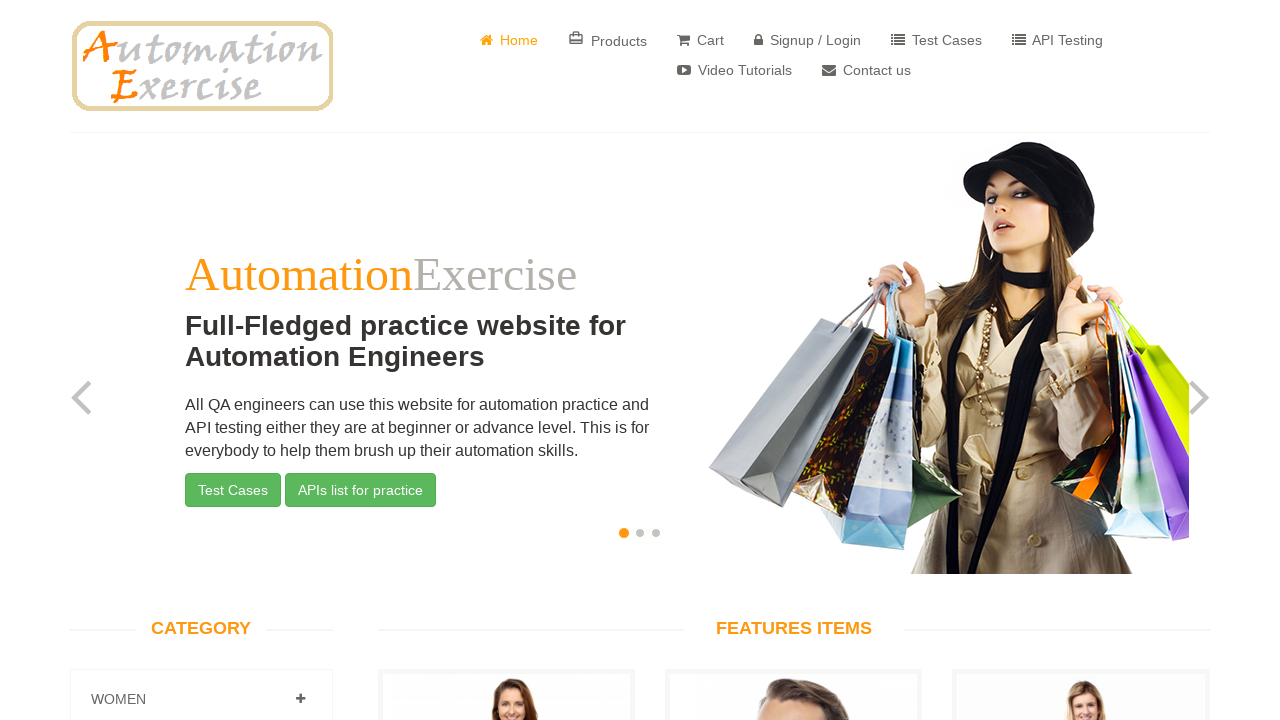

Retrieved all image elements from the page using query_selector_all
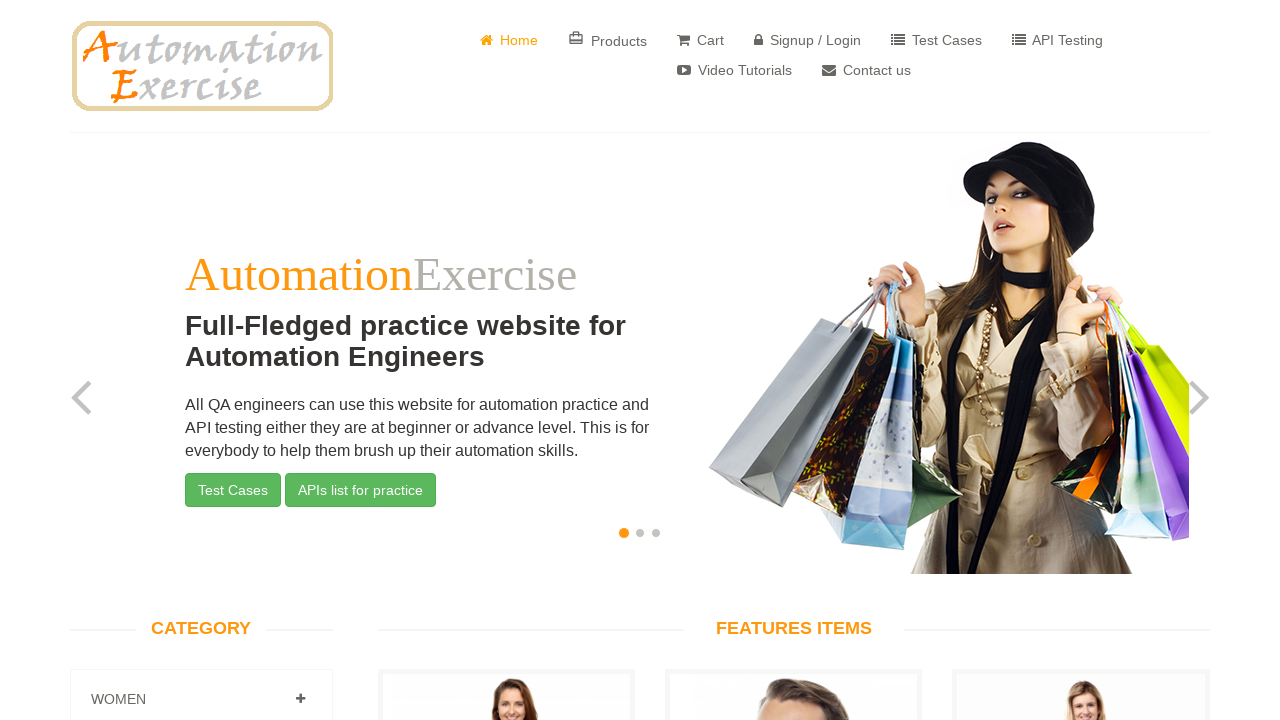

Verified that images were found on the page (total: 44)
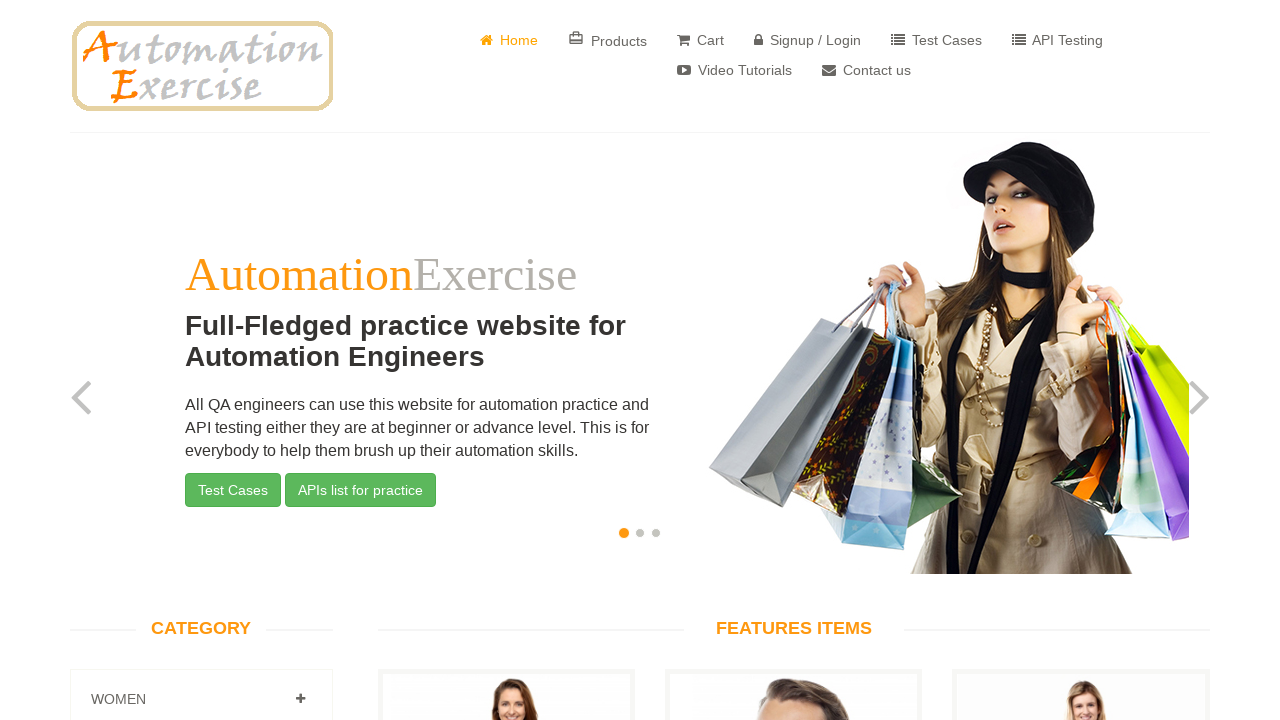

Located all image elements using page.locator
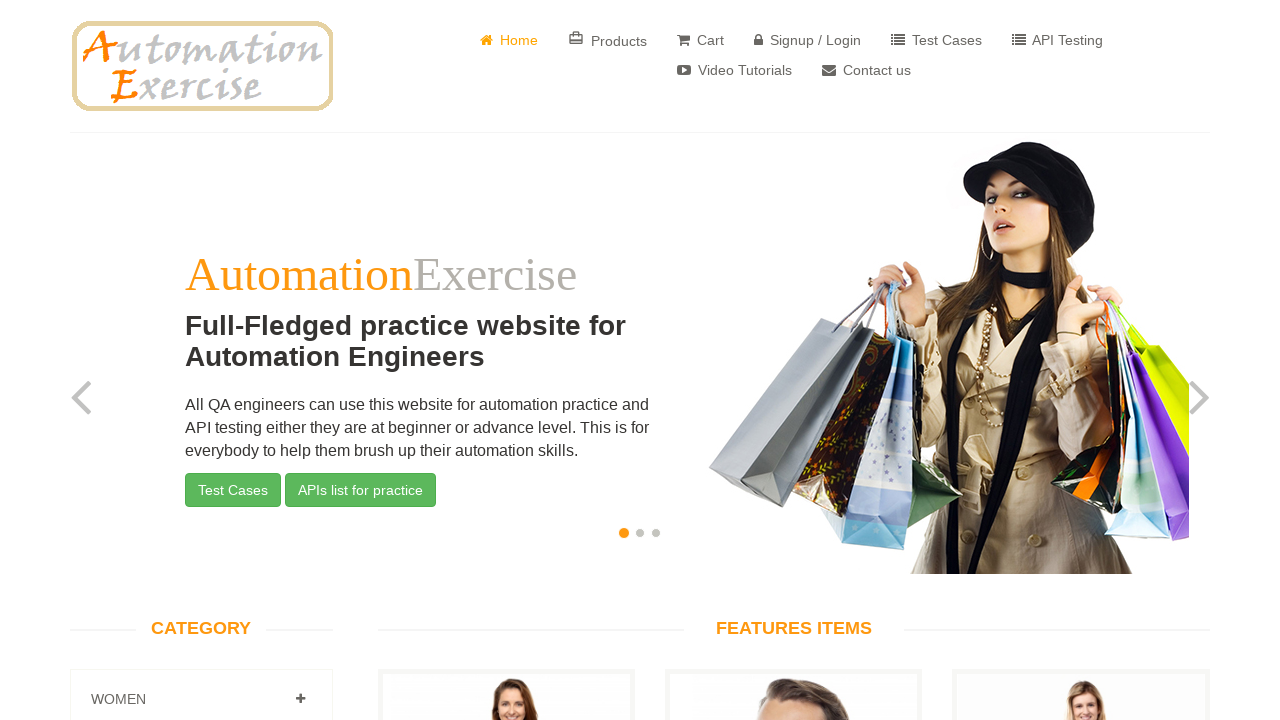

Counted image elements using locator.count()
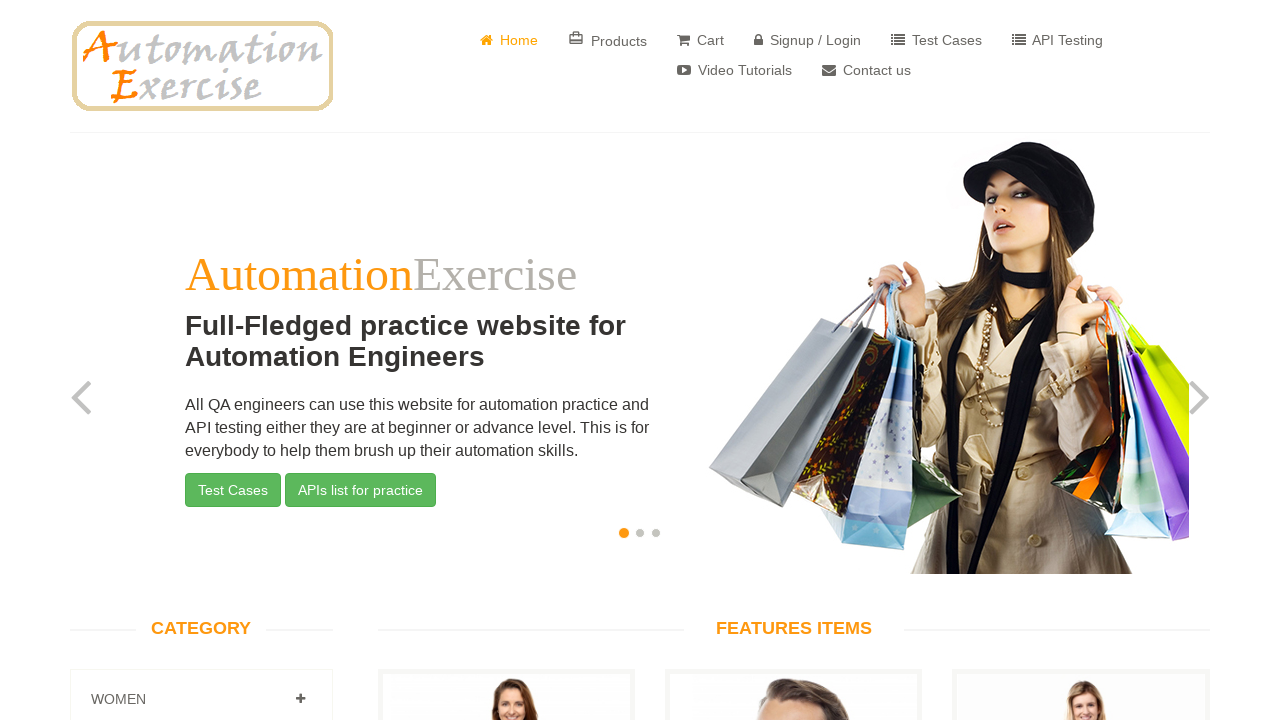

Printed image count to console: 44 images found
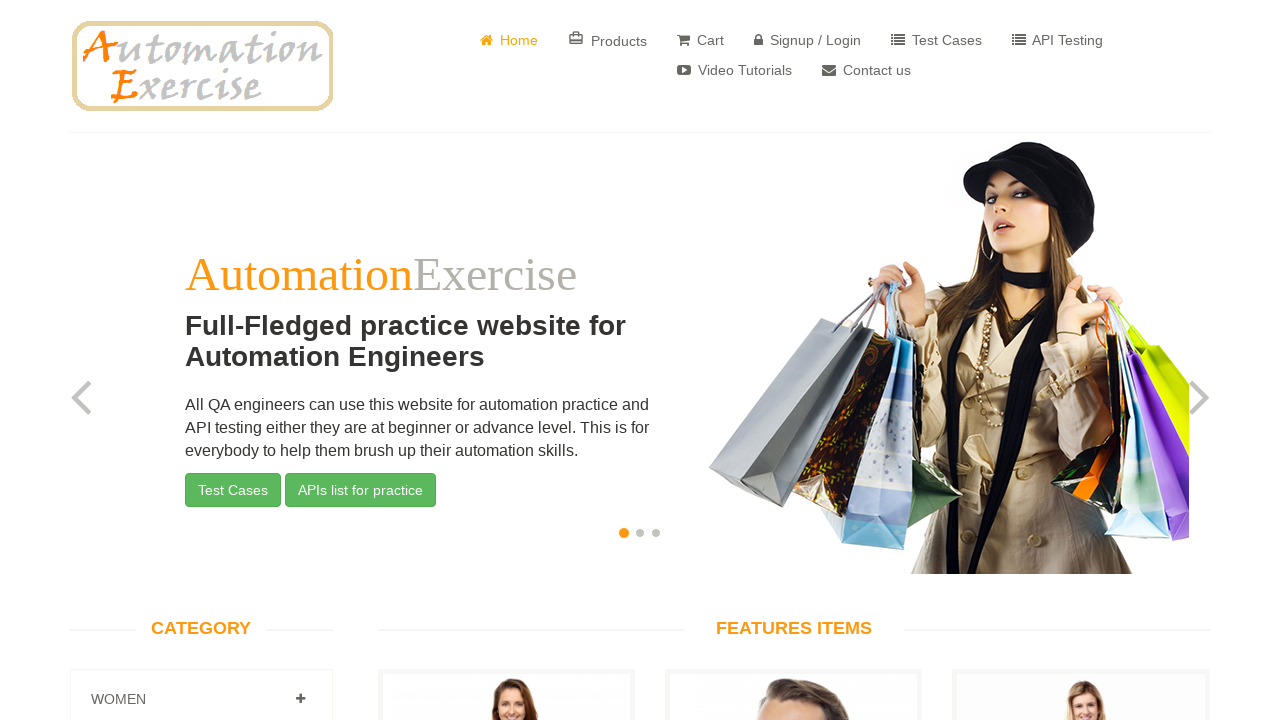

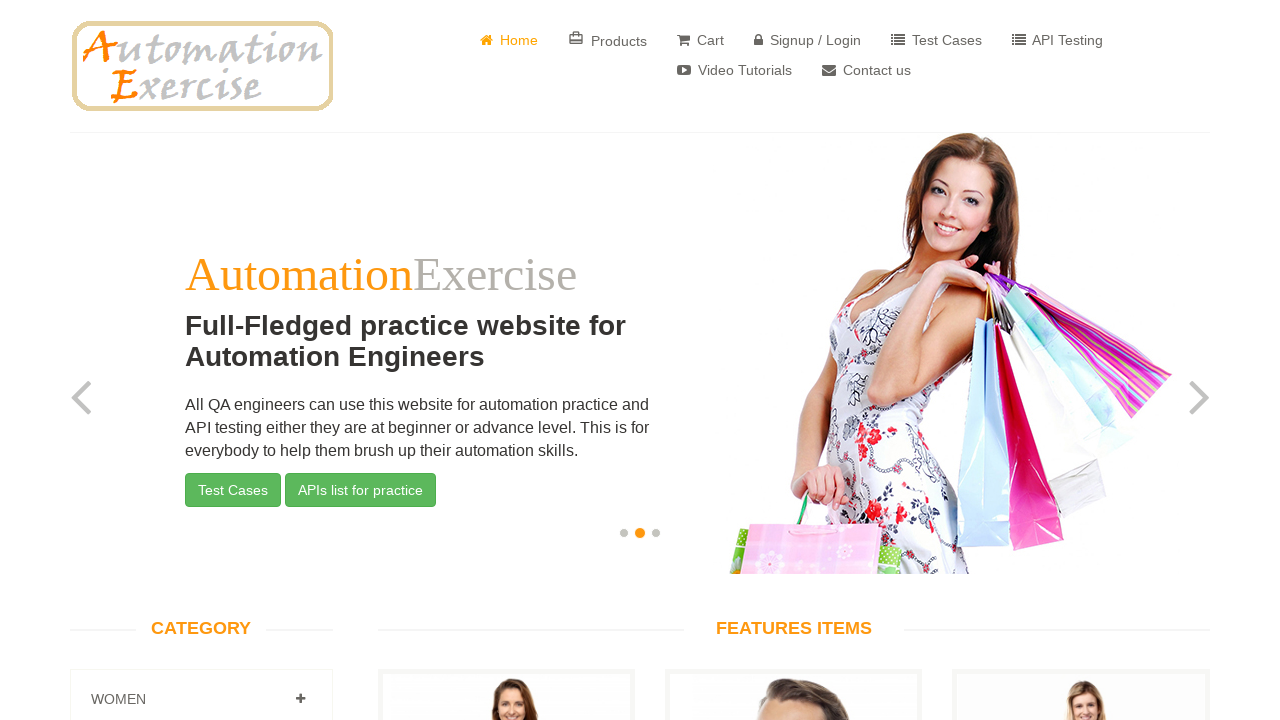